Tests JavaScript prompt alert functionality by clicking the prompt button, entering text into the prompt dialog, and accepting it

Starting URL: https://demoqa.com/alerts

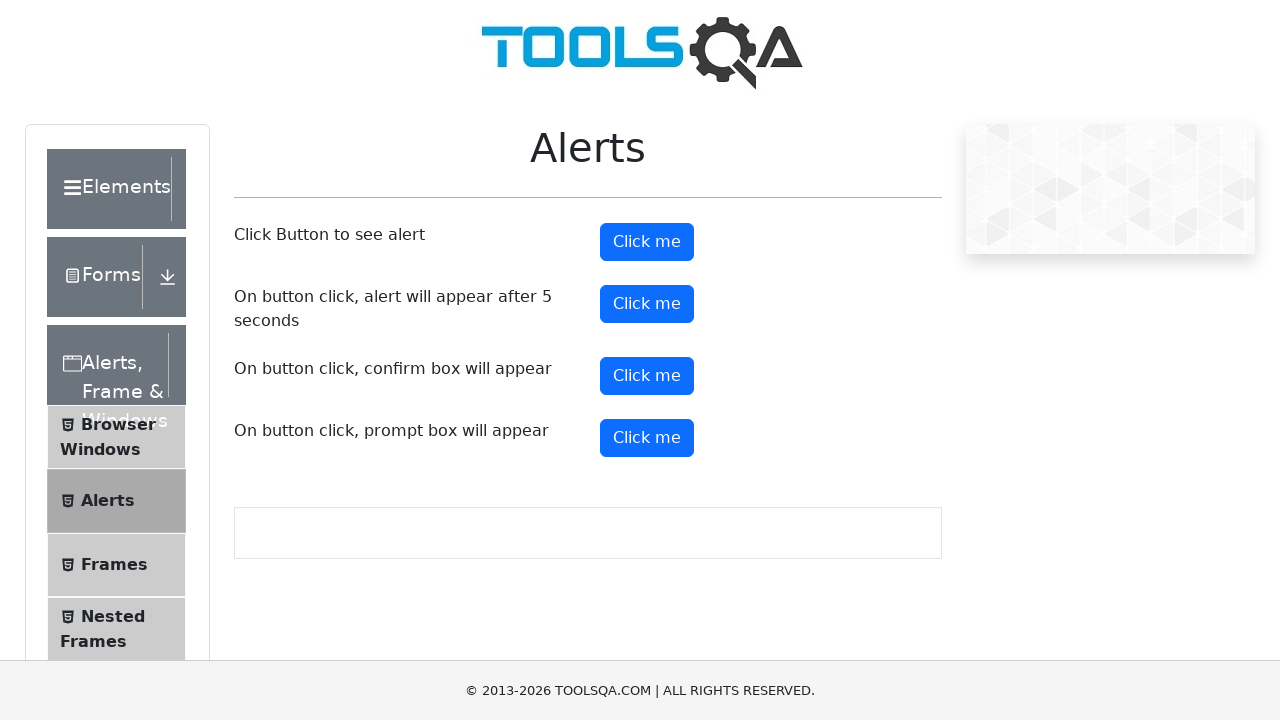

Clicked prompt button to trigger JavaScript prompt alert at (647, 438) on #promtButton
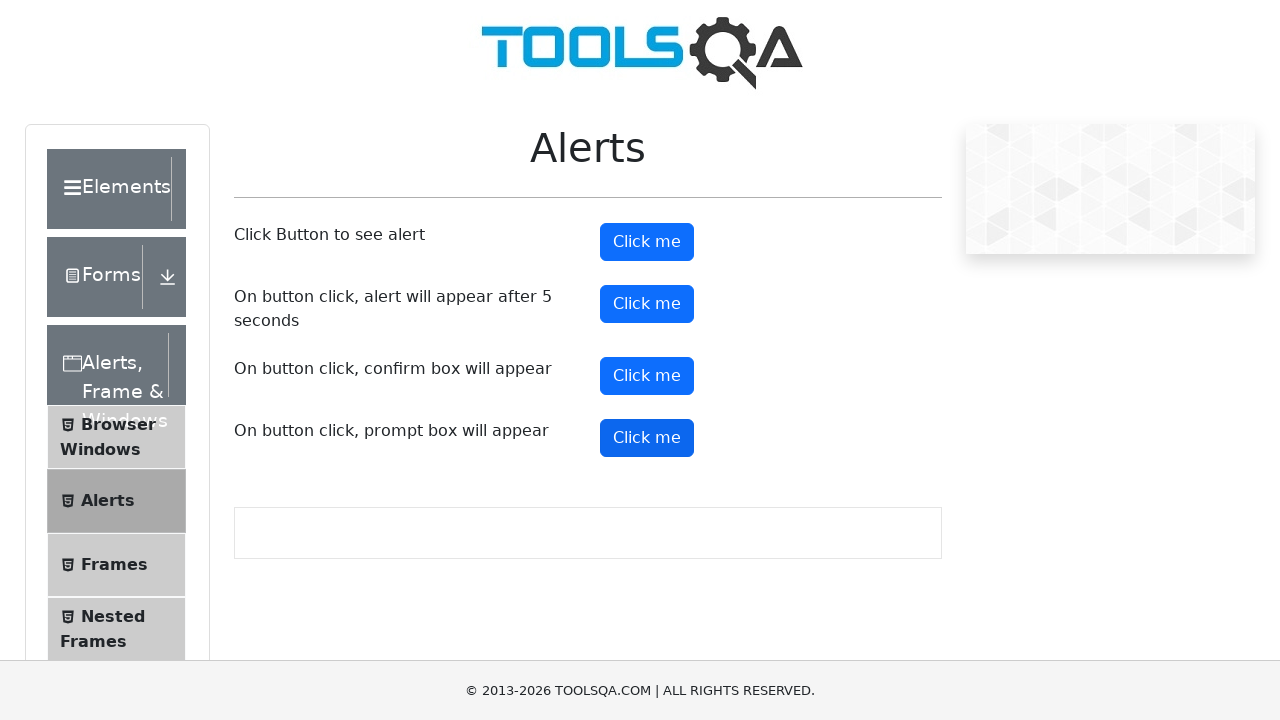

Registered dialog handler to accept prompt with text 'abc'
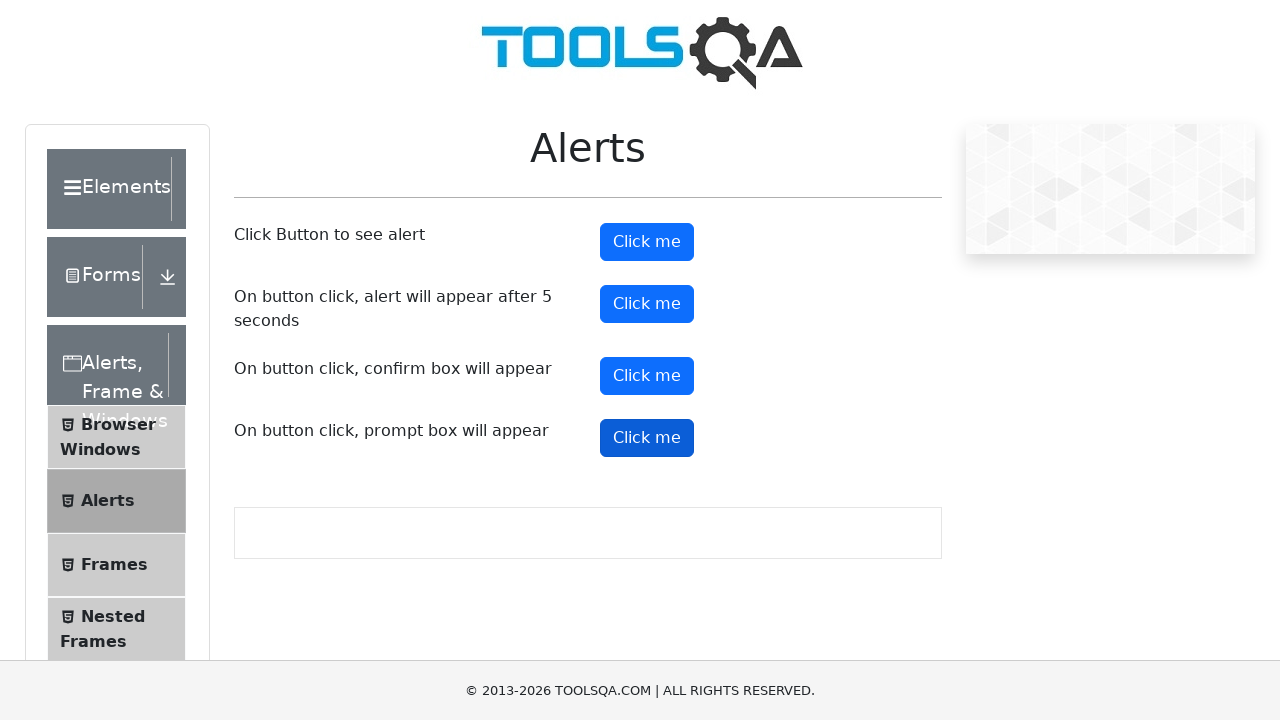

Re-registered single-use dialog handler before clicking prompt button
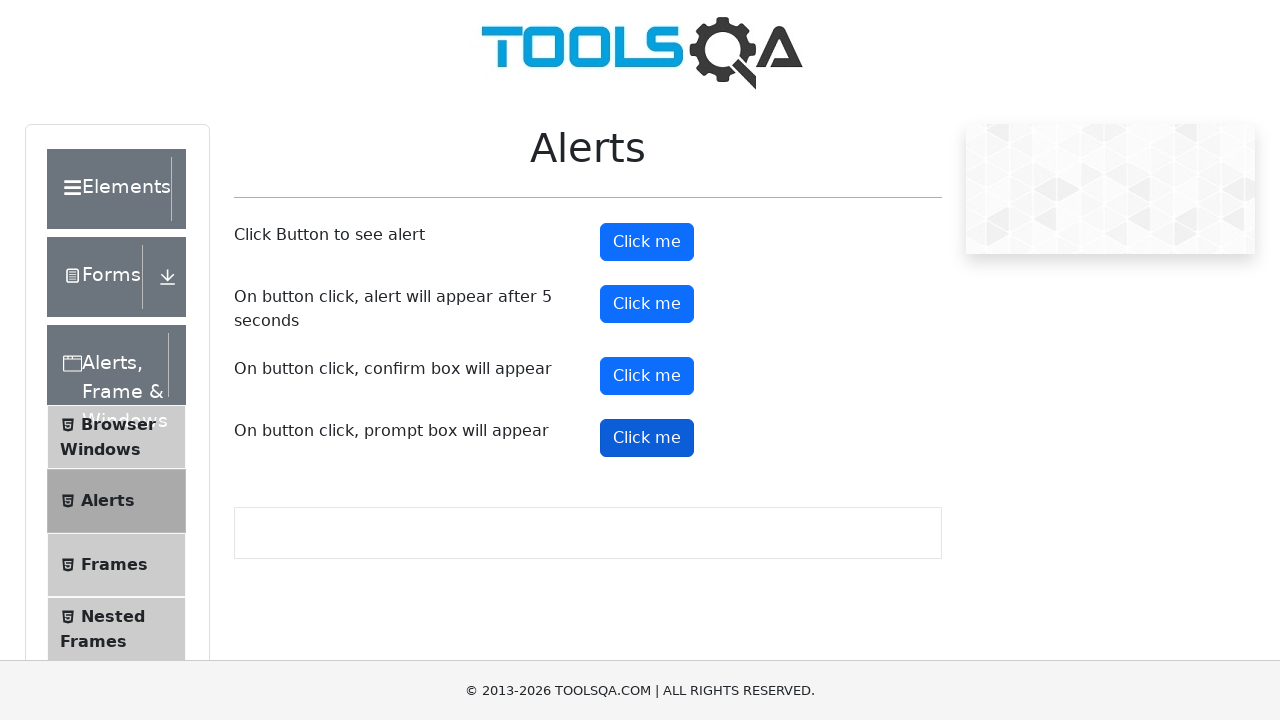

Clicked prompt button and accepted dialog with text 'abc' at (647, 438) on #promtButton
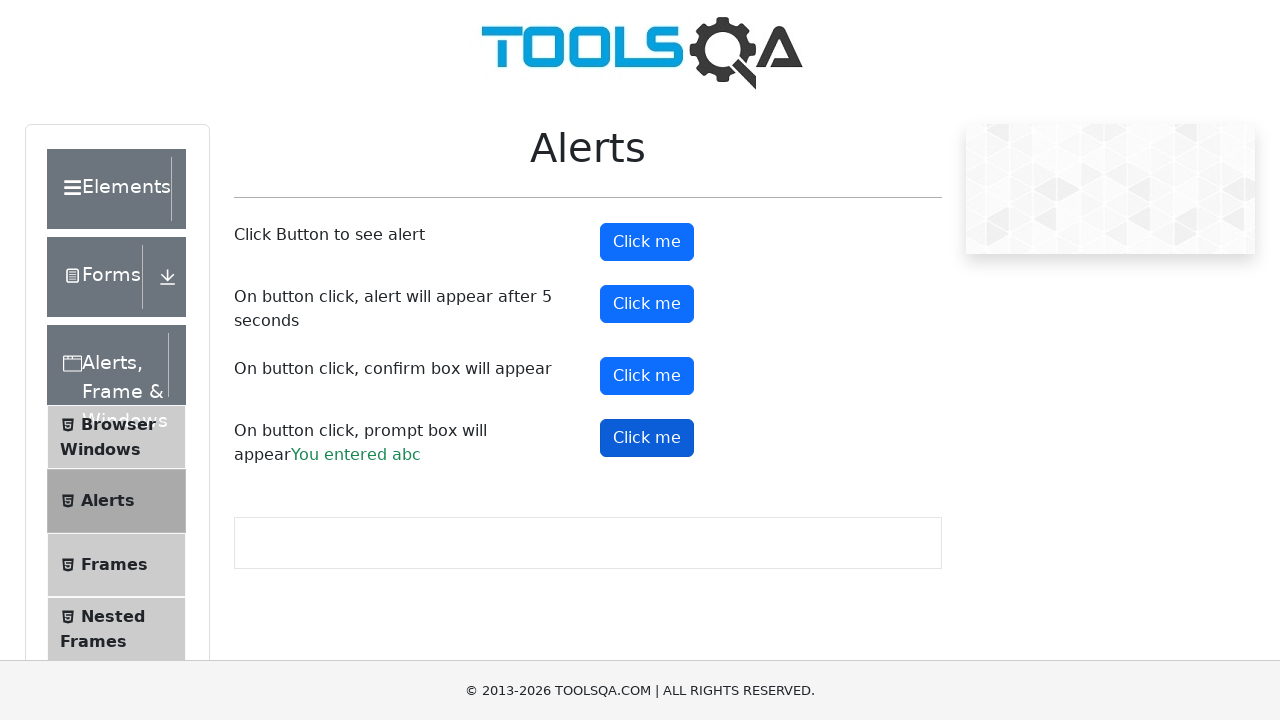

Waited for prompt result to appear on page
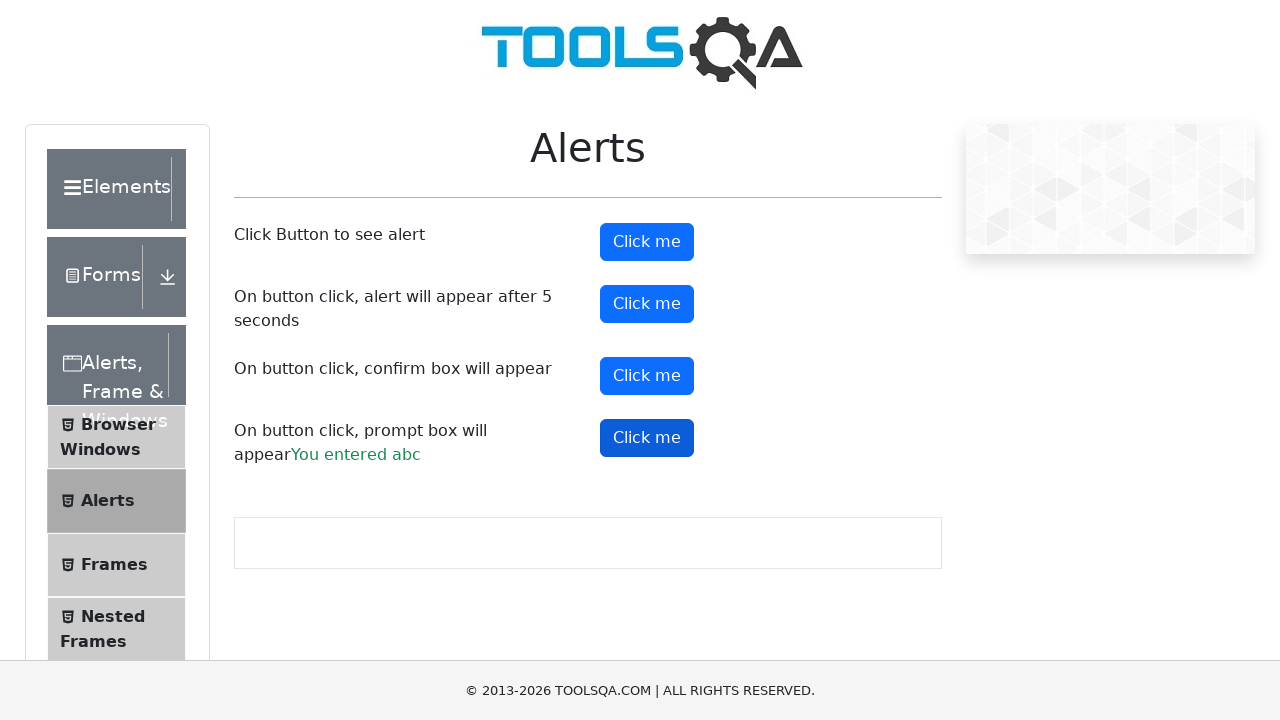

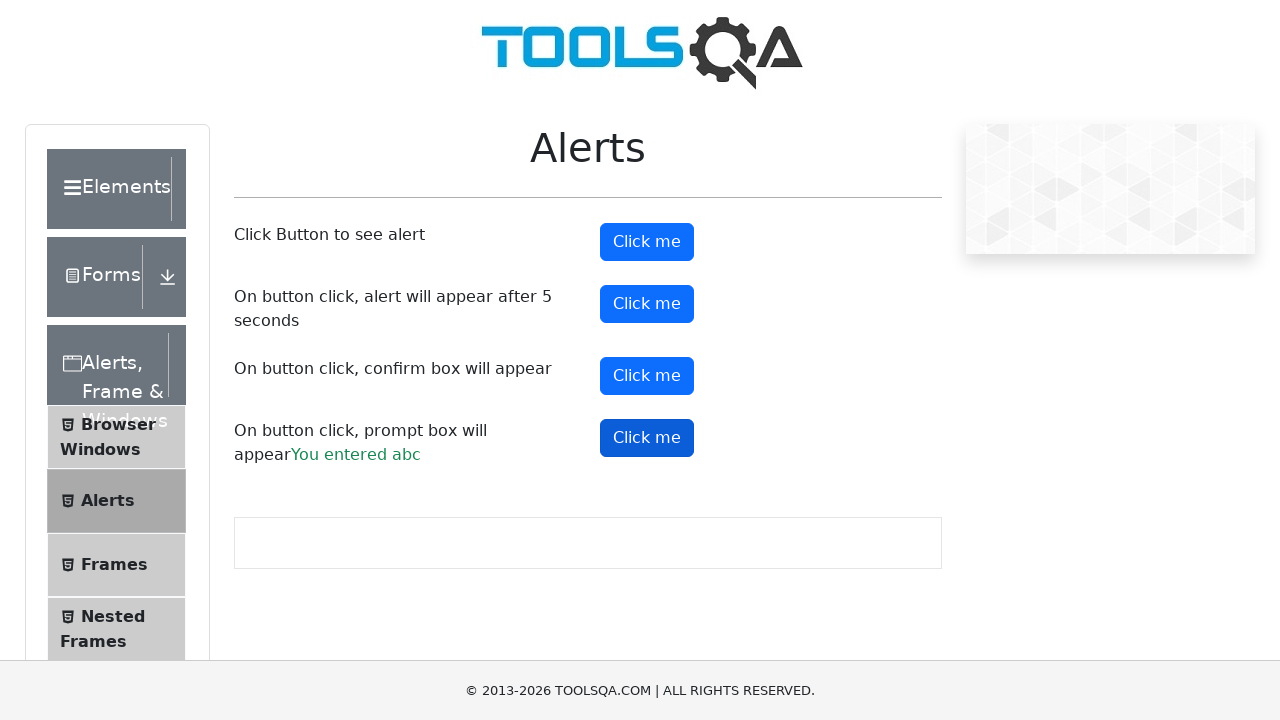